Tests that the complete all checkbox updates state correctly when individual items are completed or cleared.

Starting URL: https://demo.playwright.dev/todomvc

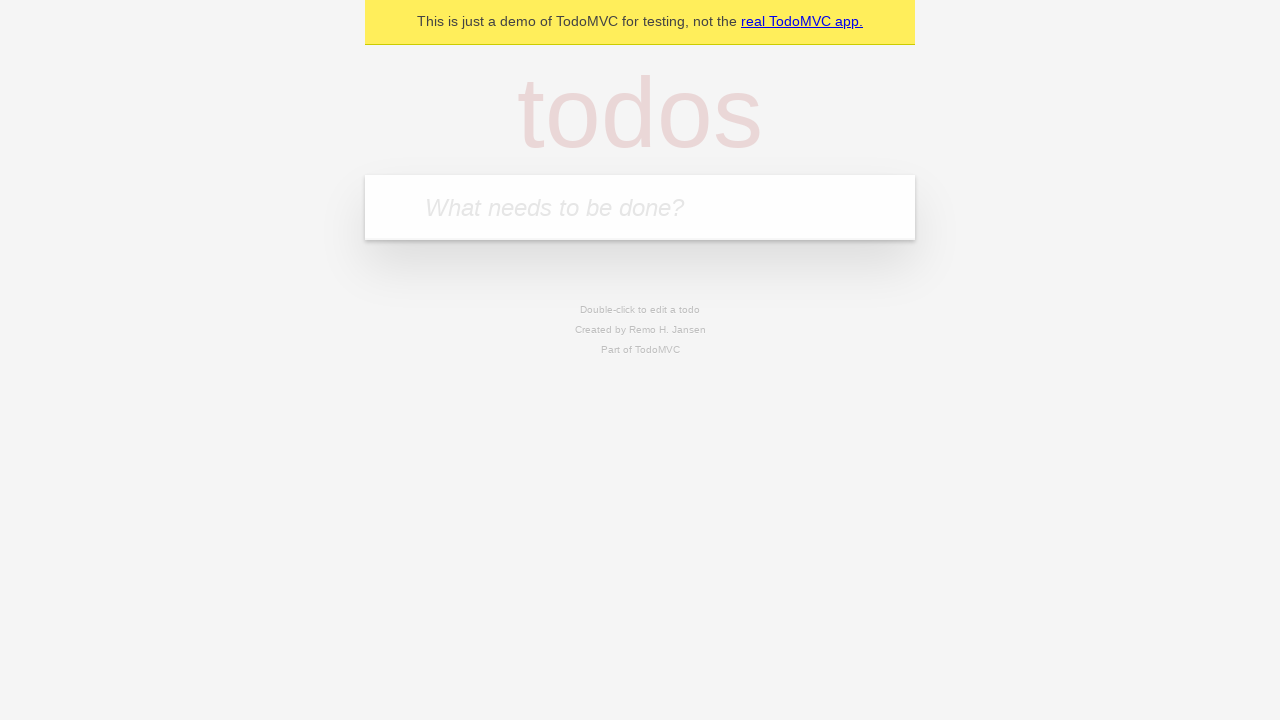

Filled todo input with 'buy some cheese' on internal:attr=[placeholder="What needs to be done?"i]
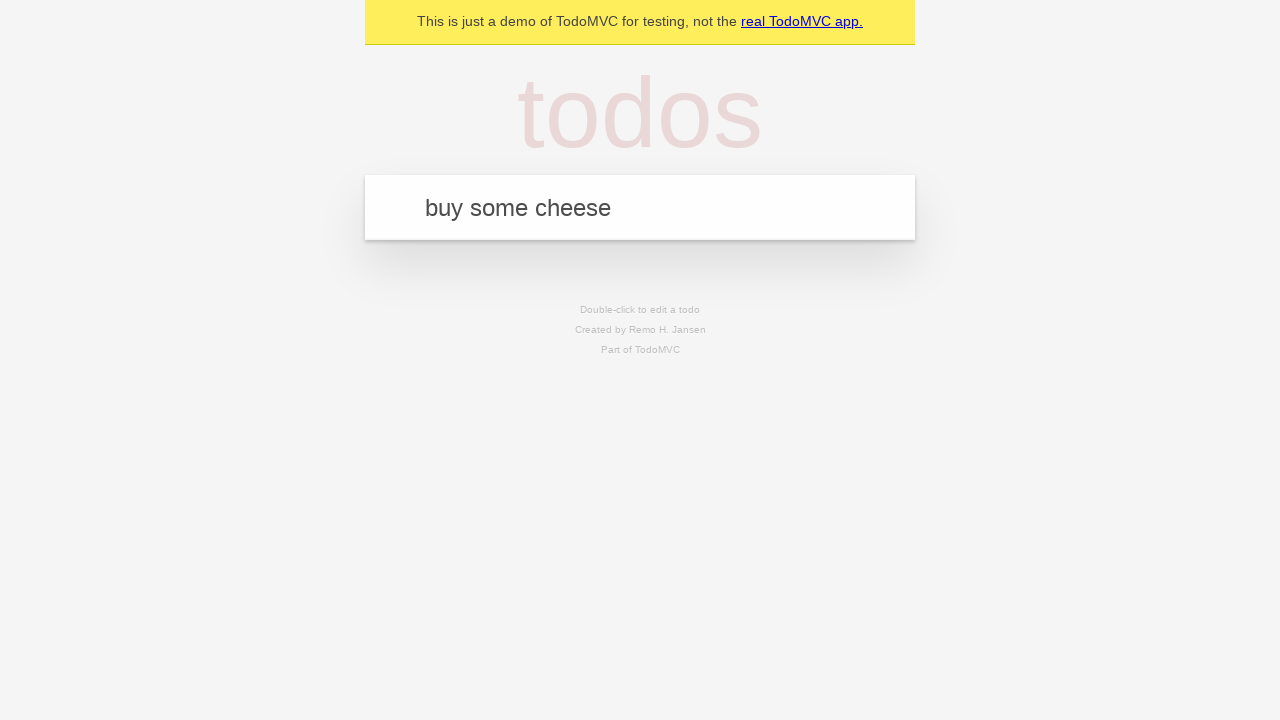

Pressed Enter to add first todo on internal:attr=[placeholder="What needs to be done?"i]
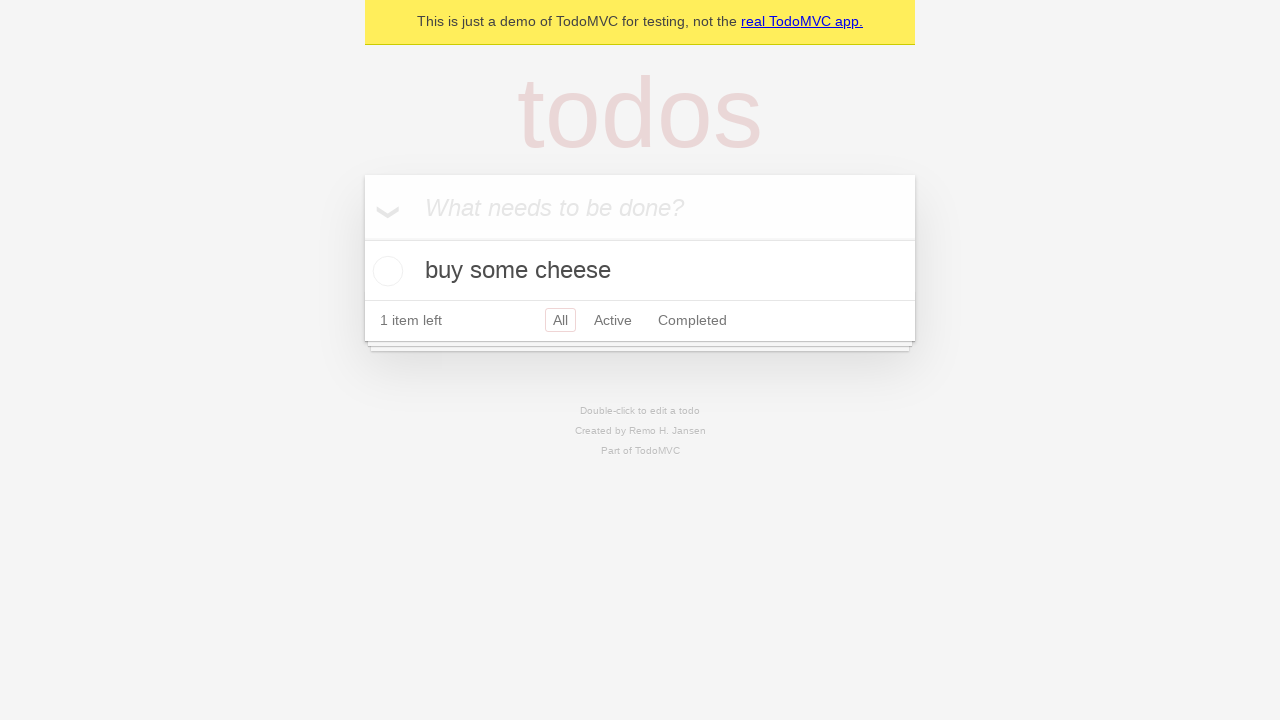

Filled todo input with 'feed the cat' on internal:attr=[placeholder="What needs to be done?"i]
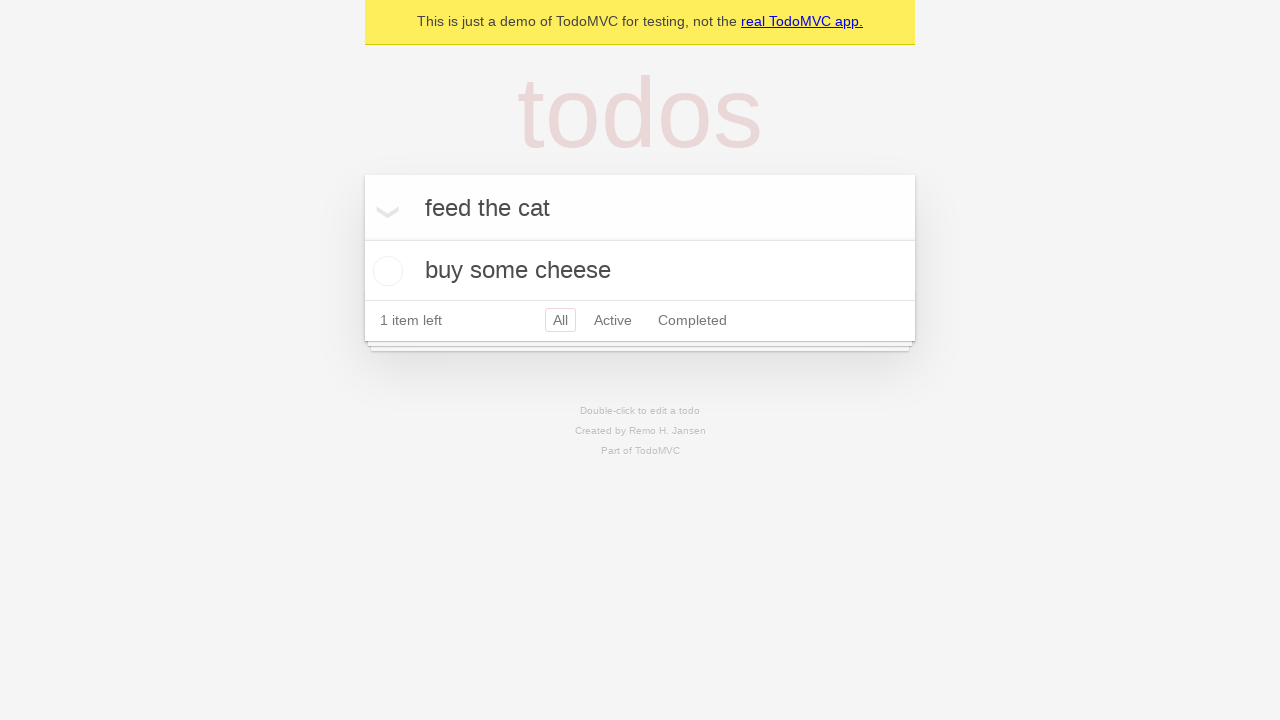

Pressed Enter to add second todo on internal:attr=[placeholder="What needs to be done?"i]
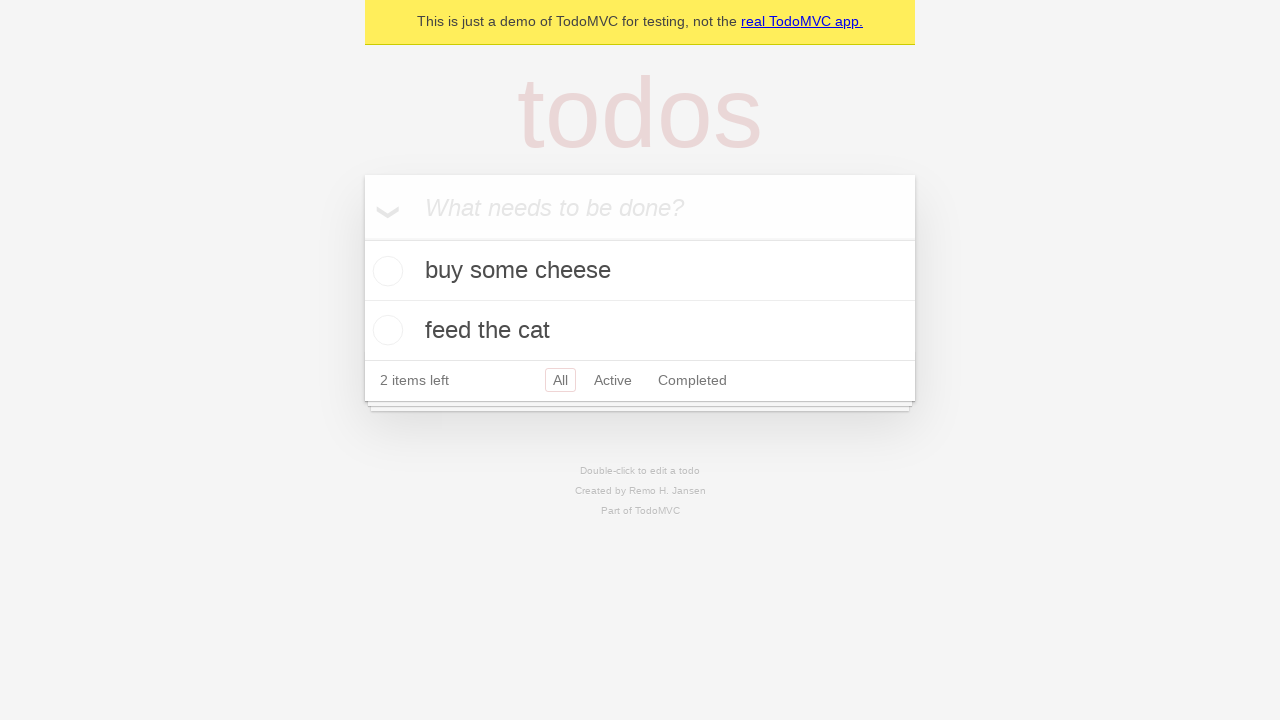

Filled todo input with 'book a doctors appointment' on internal:attr=[placeholder="What needs to be done?"i]
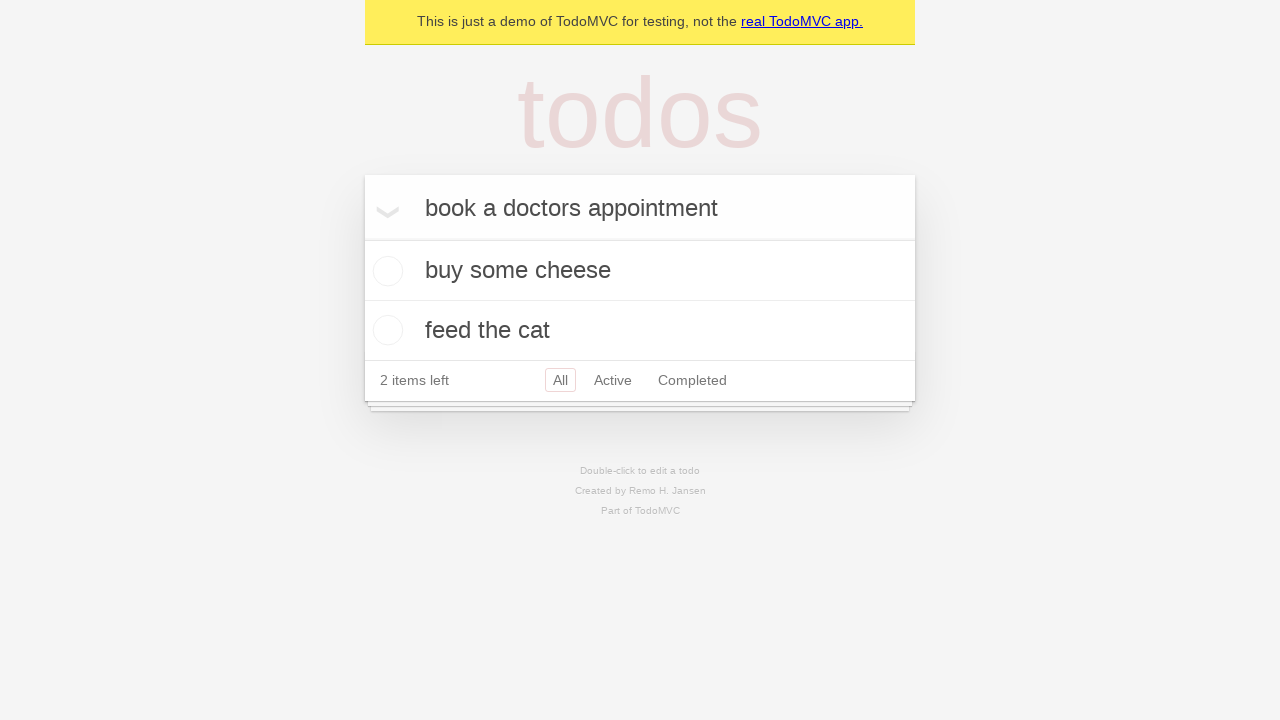

Pressed Enter to add third todo on internal:attr=[placeholder="What needs to be done?"i]
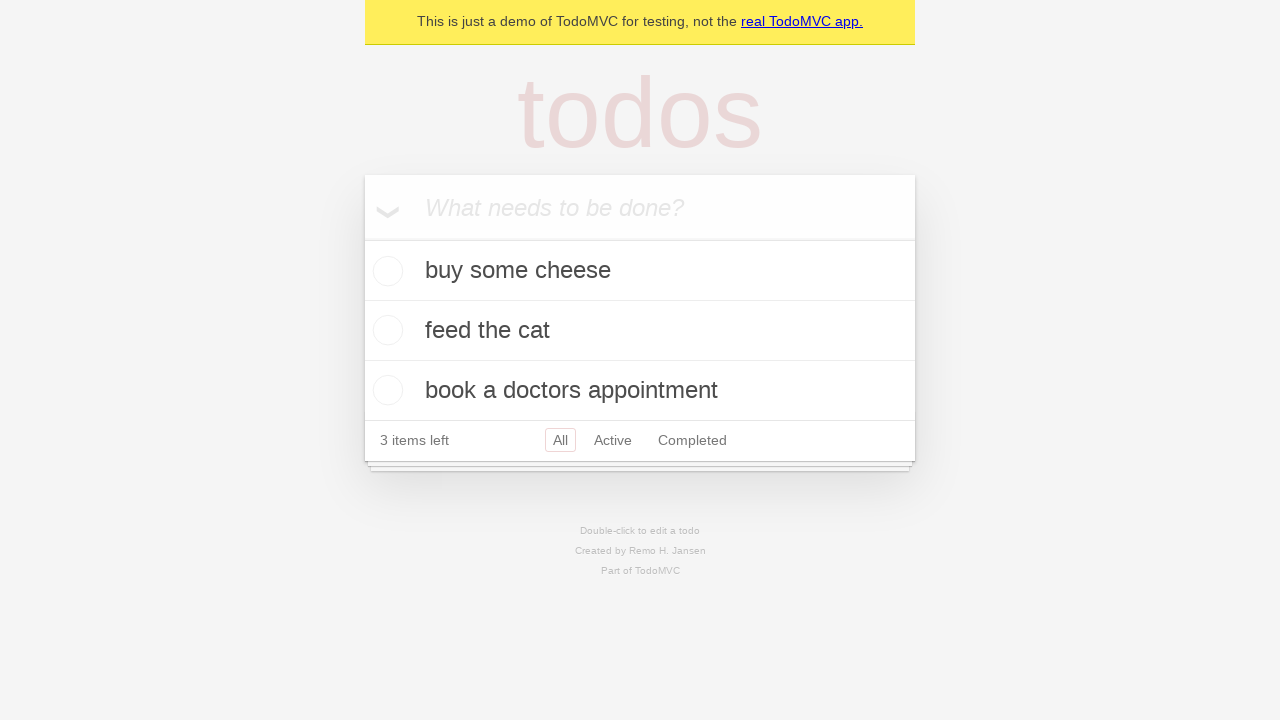

Checked the 'Mark all as complete' checkbox at (362, 238) on internal:label="Mark all as complete"i
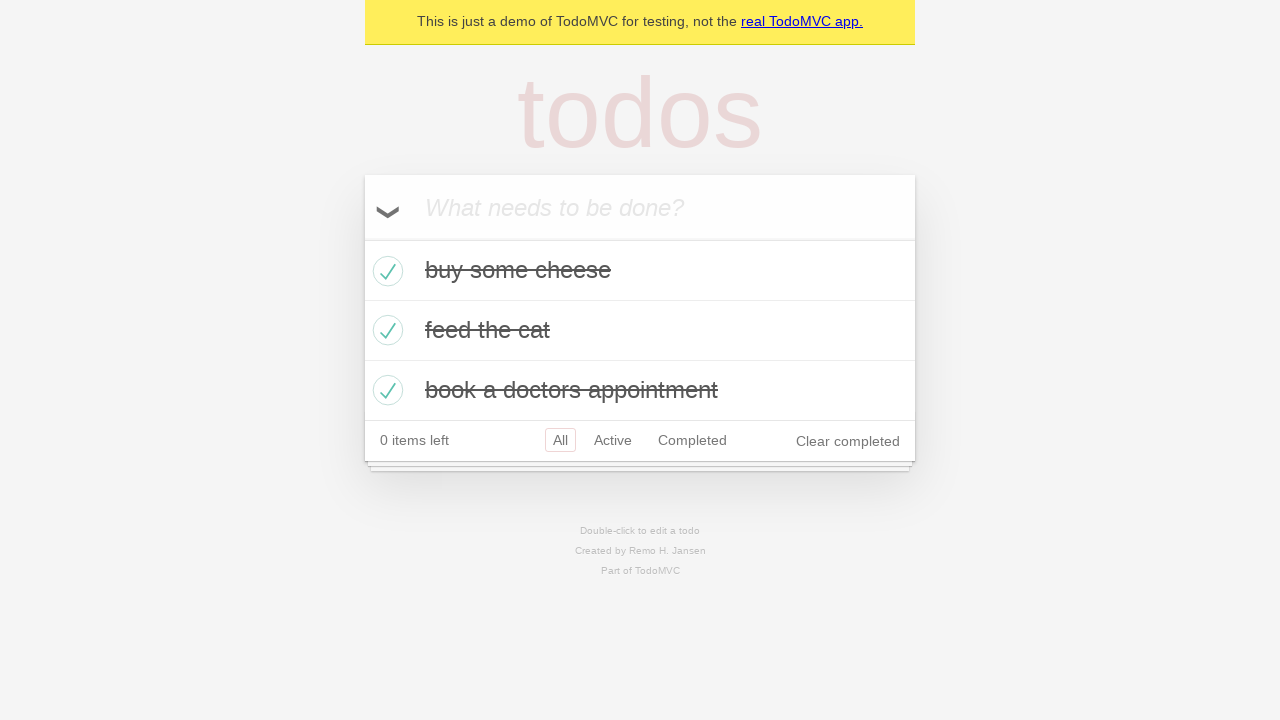

Unchecked the first todo item at (385, 271) on internal:testid=[data-testid="todo-item"s] >> nth=0 >> internal:role=checkbox
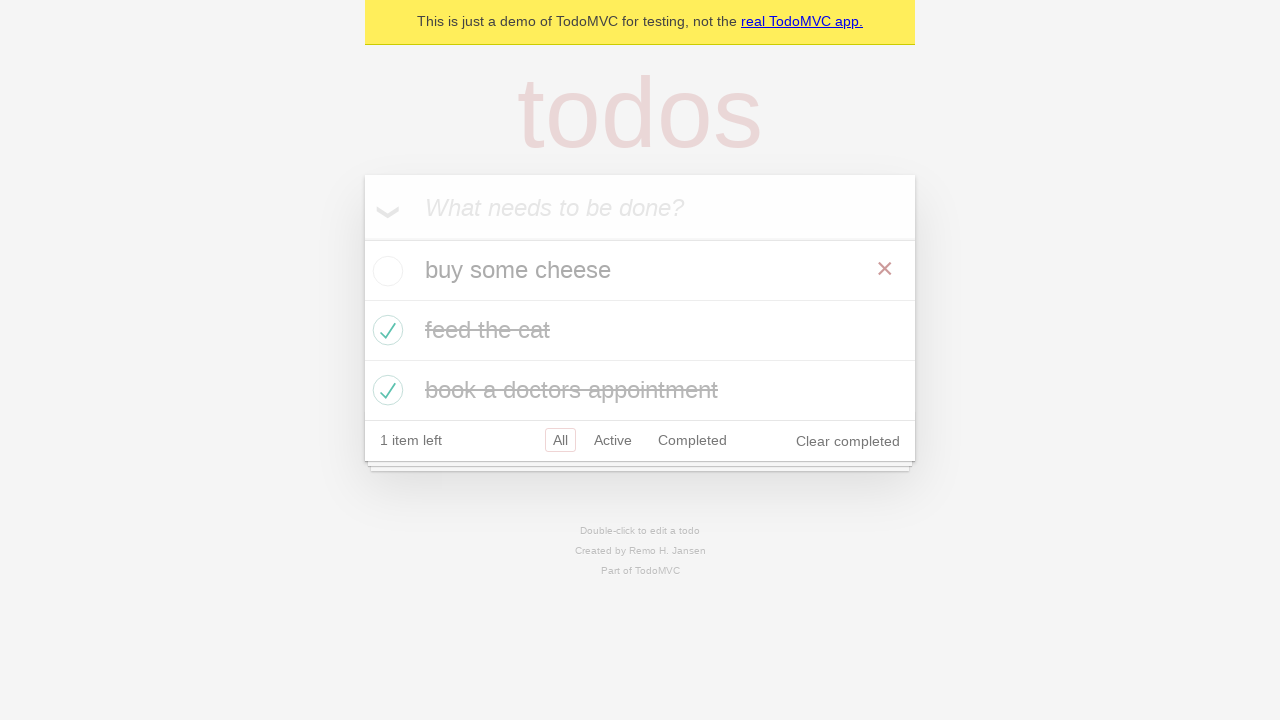

Checked the first todo item again at (385, 271) on internal:testid=[data-testid="todo-item"s] >> nth=0 >> internal:role=checkbox
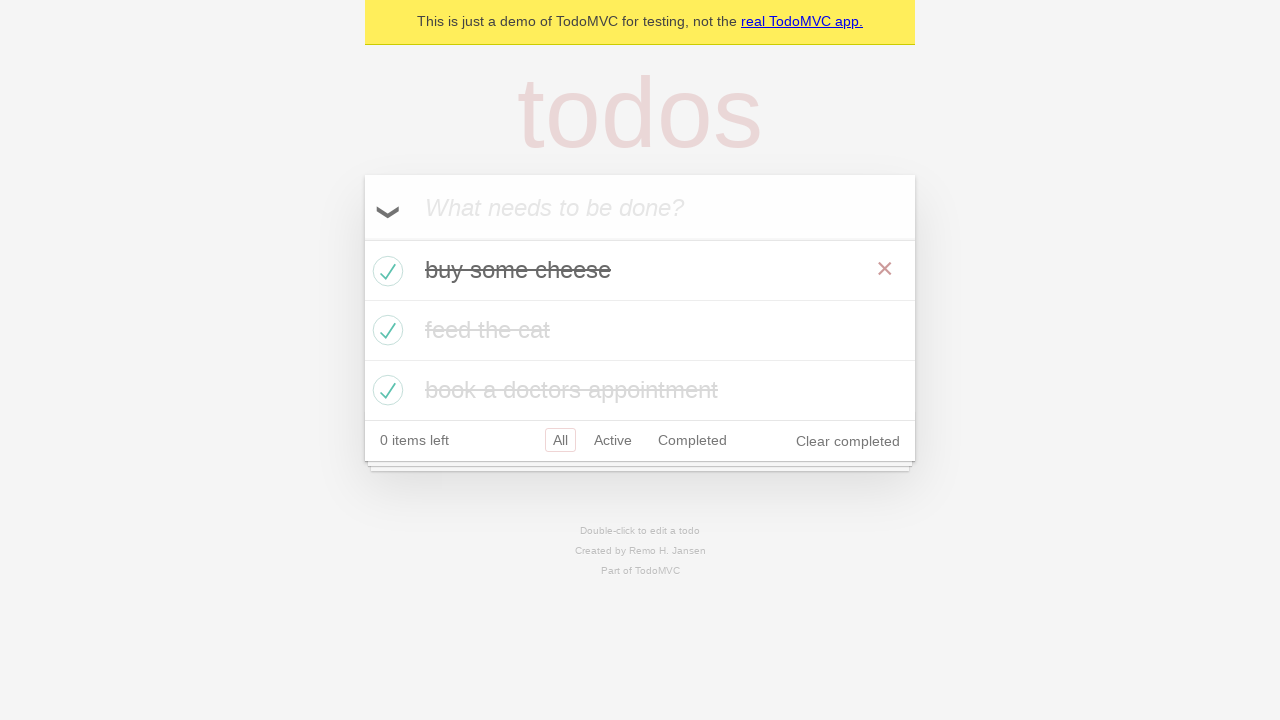

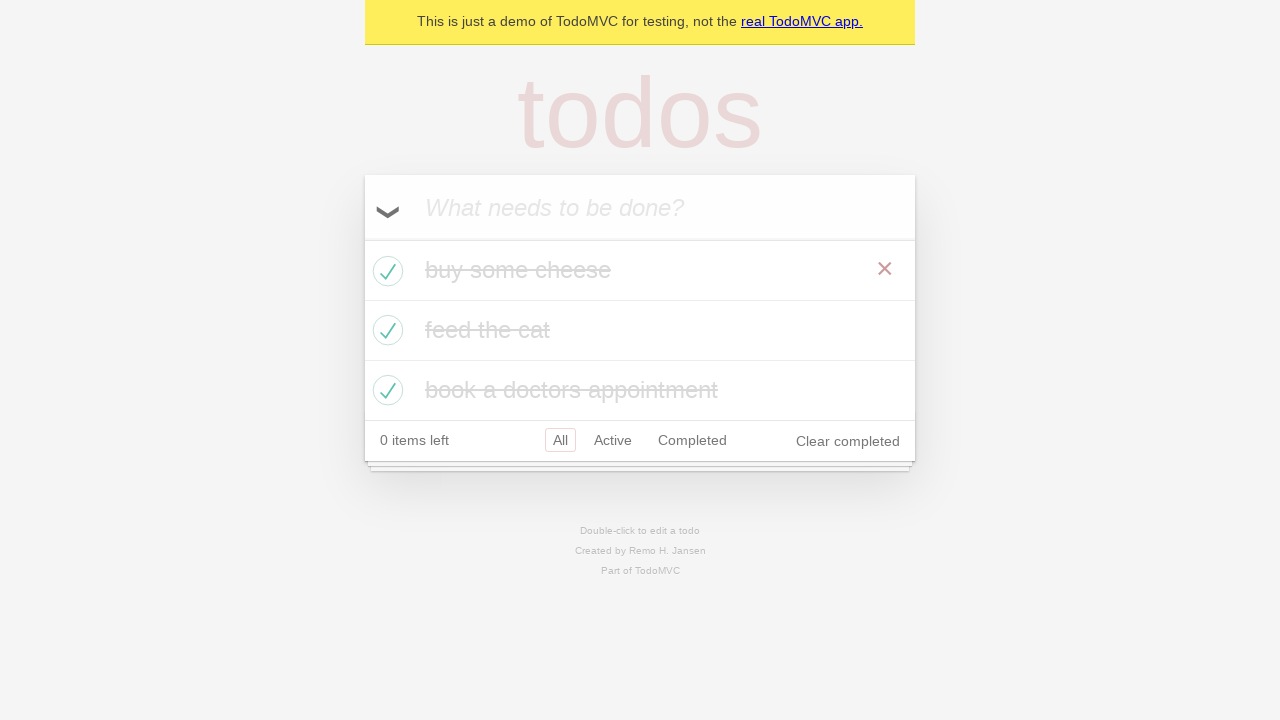